Navigates to the Ferrero Rocher US website homepage and verifies it loads successfully

Starting URL: https://www.ferrerorocher.com/us/en/

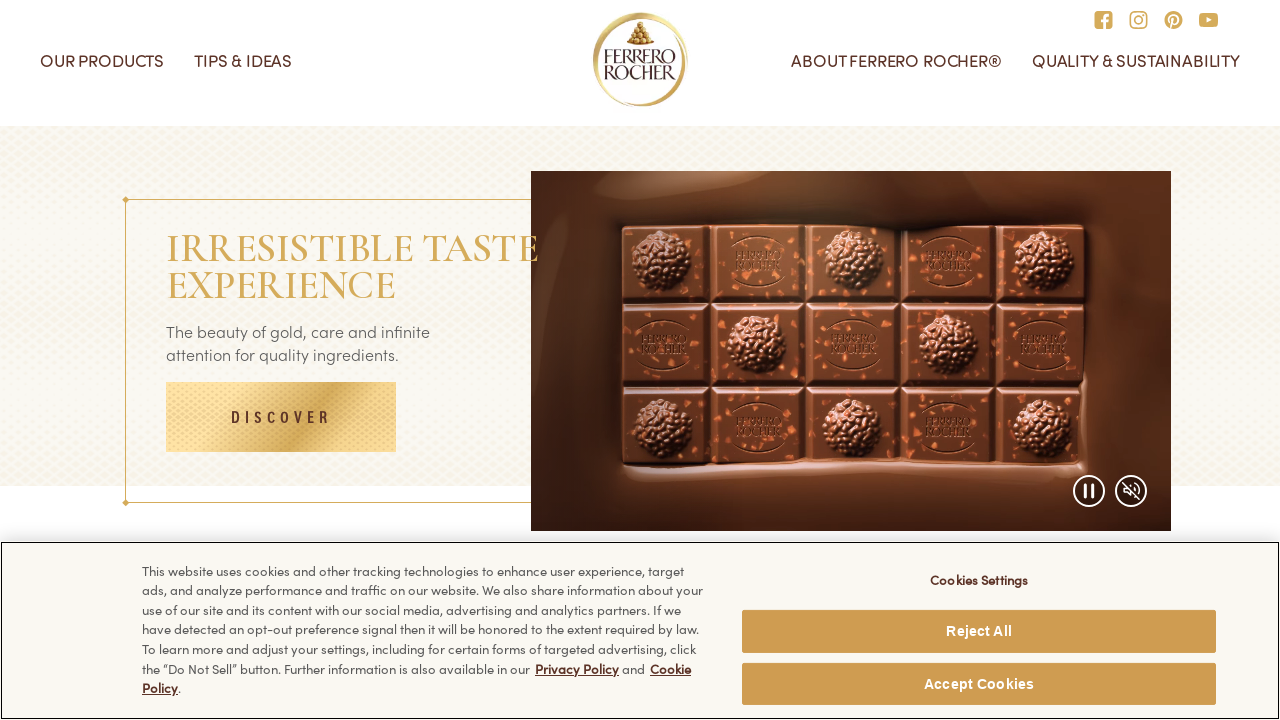

Waited for page DOM to fully load
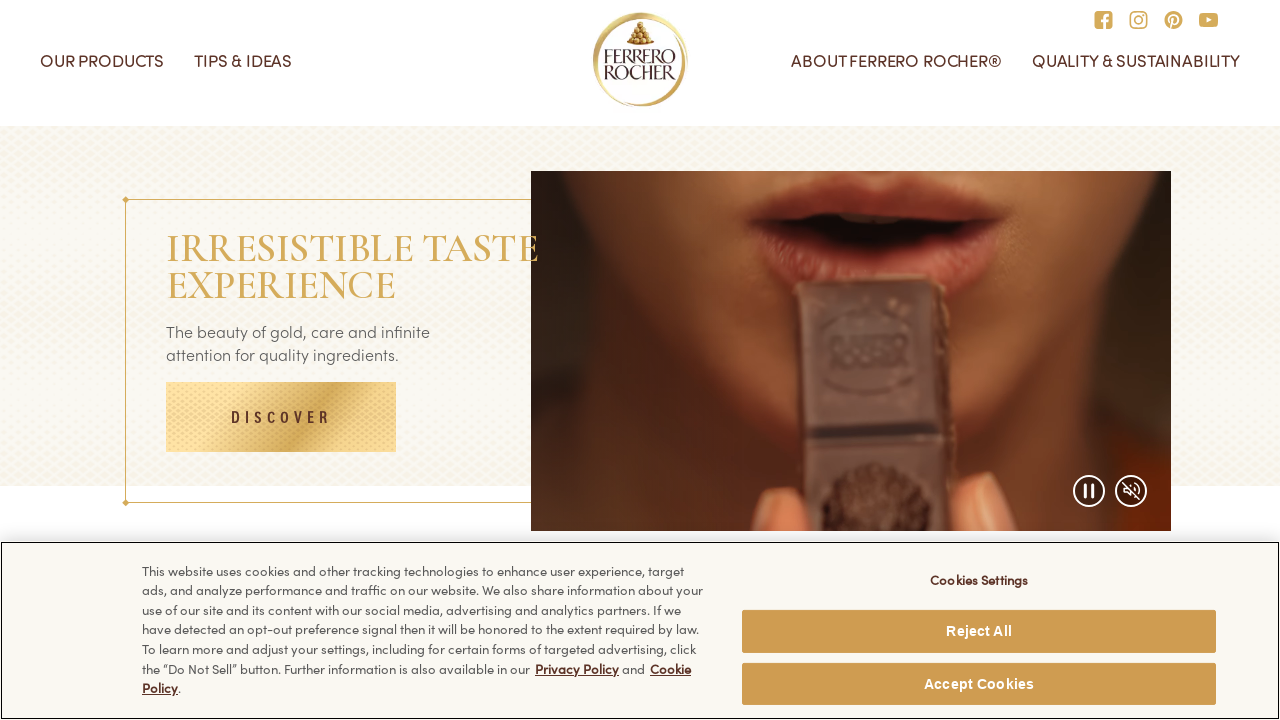

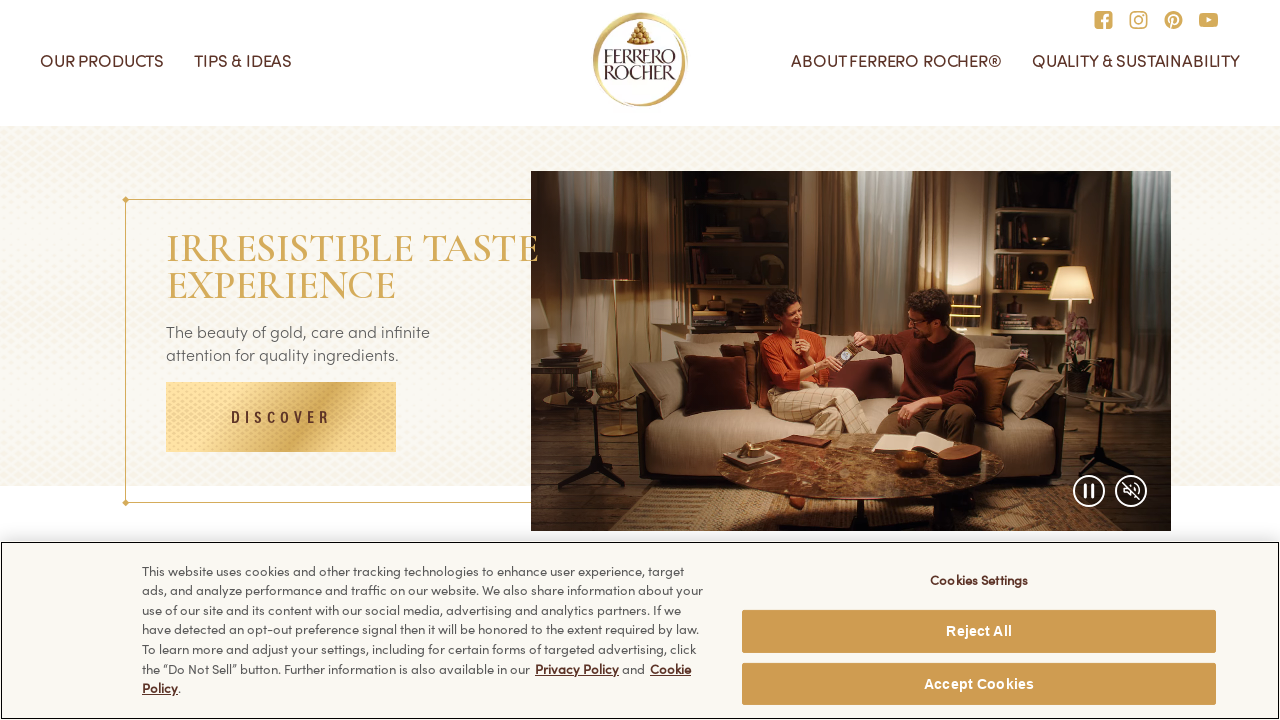